Tests that clicking Clear completed removes completed items from the list

Starting URL: https://demo.playwright.dev/todomvc

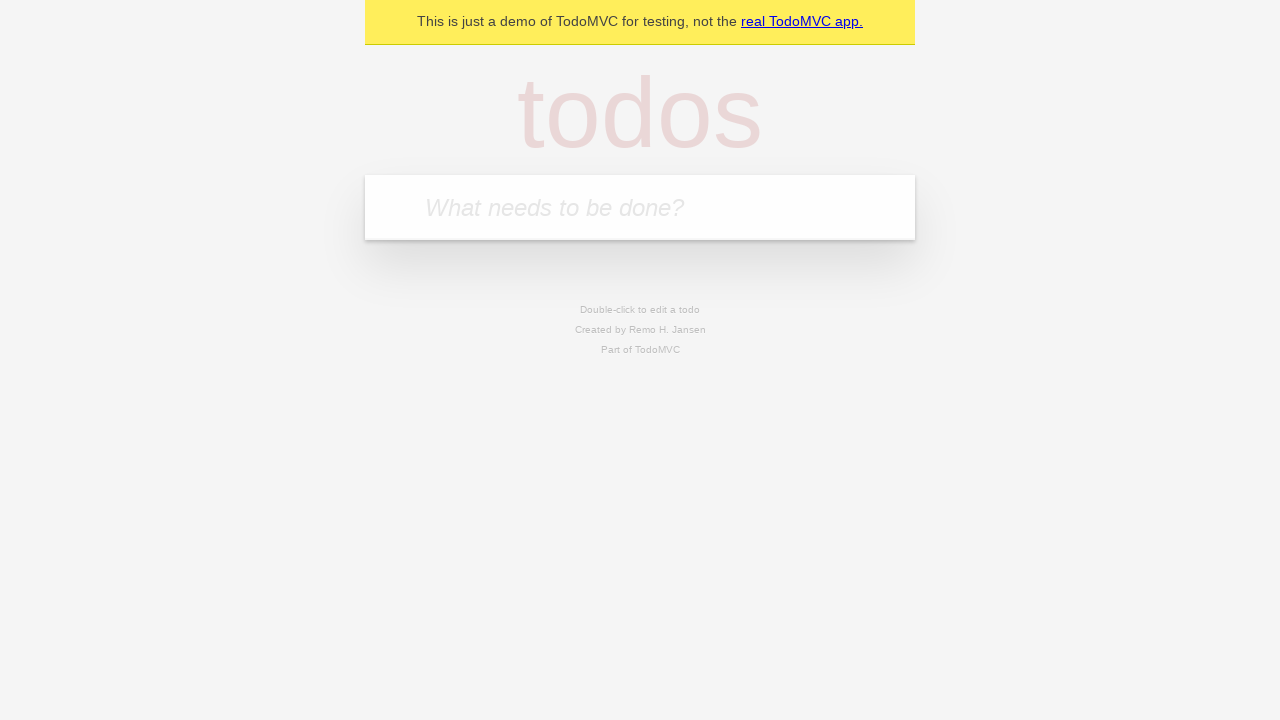

Filled todo input with 'buy some cheese' on internal:attr=[placeholder="What needs to be done?"i]
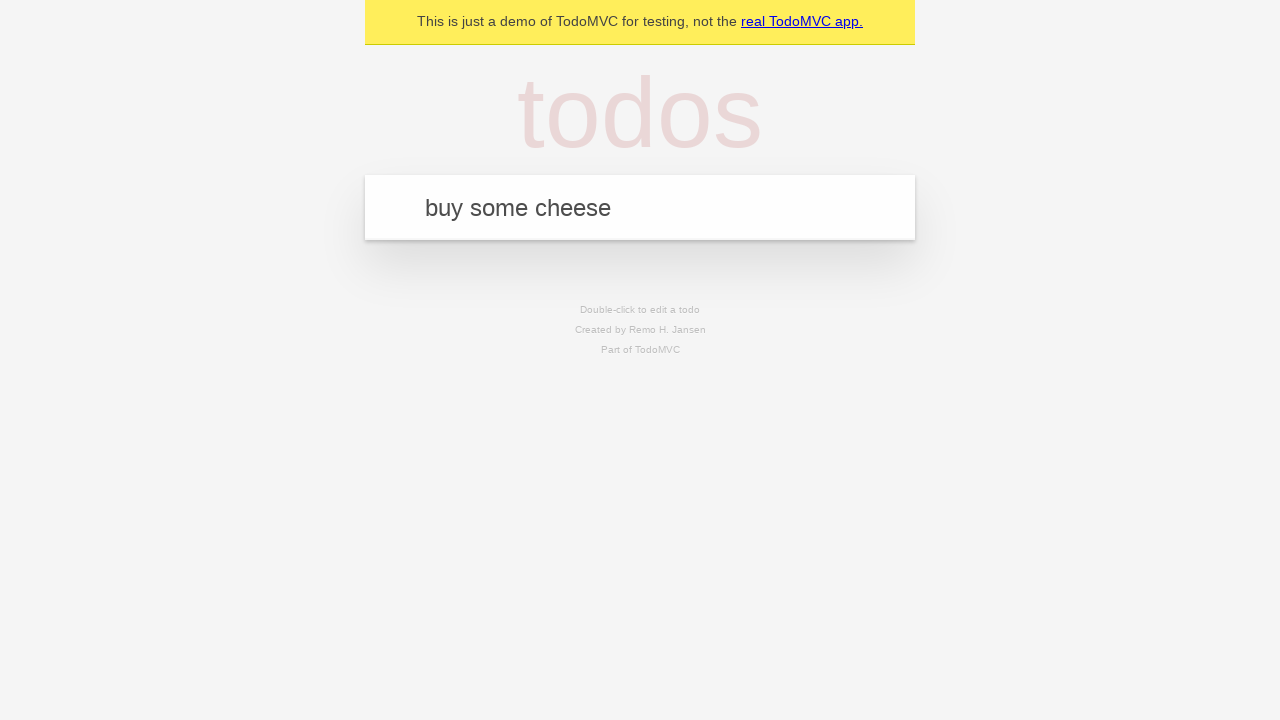

Pressed Enter to create first todo on internal:attr=[placeholder="What needs to be done?"i]
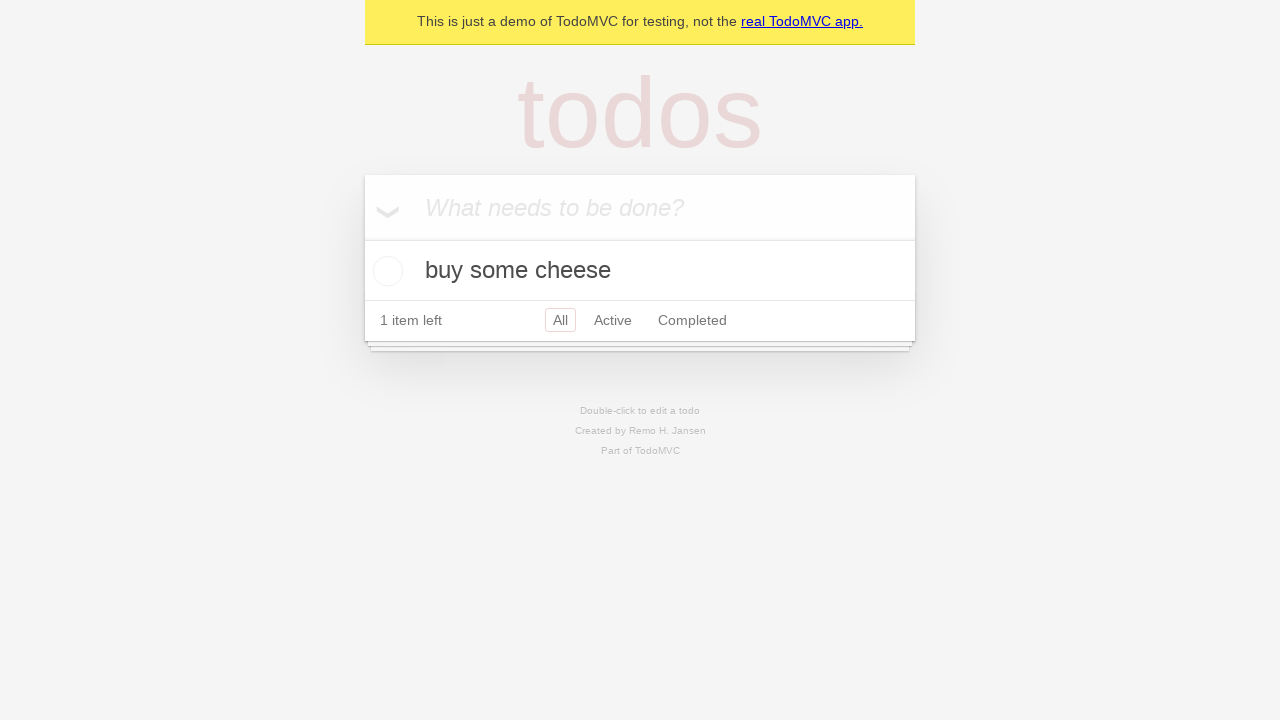

Filled todo input with 'feed the cat' on internal:attr=[placeholder="What needs to be done?"i]
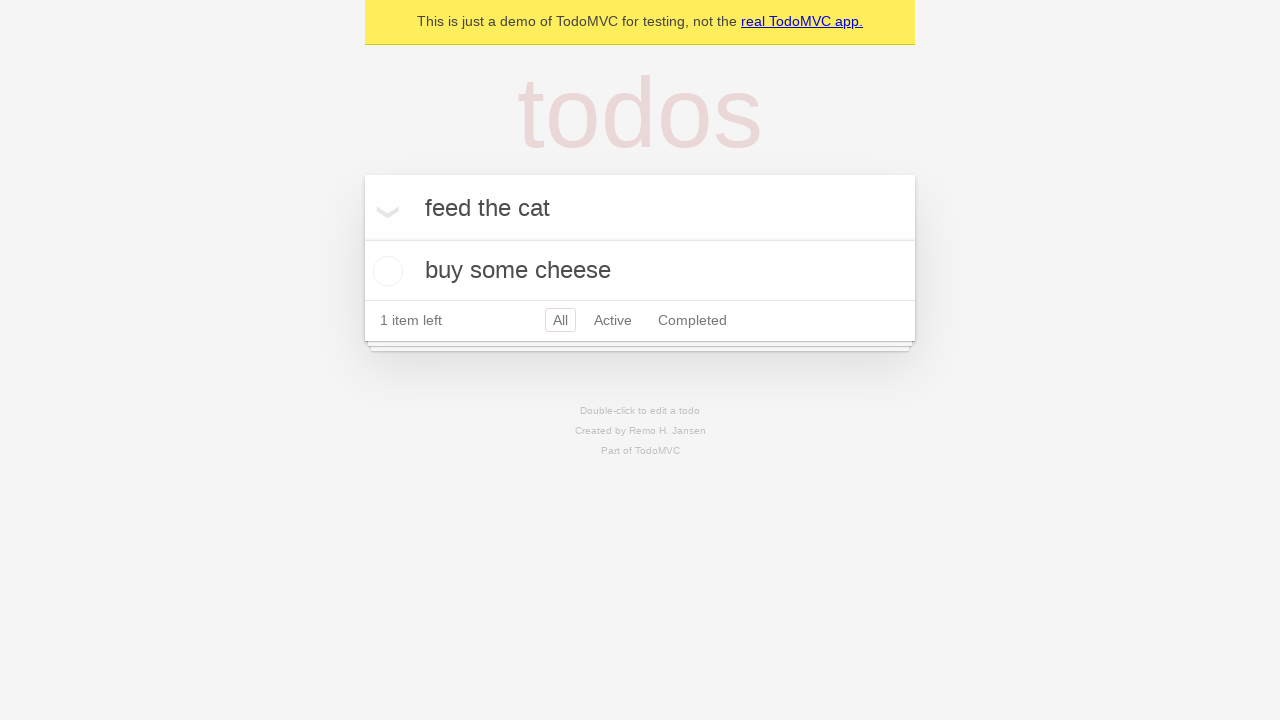

Pressed Enter to create second todo on internal:attr=[placeholder="What needs to be done?"i]
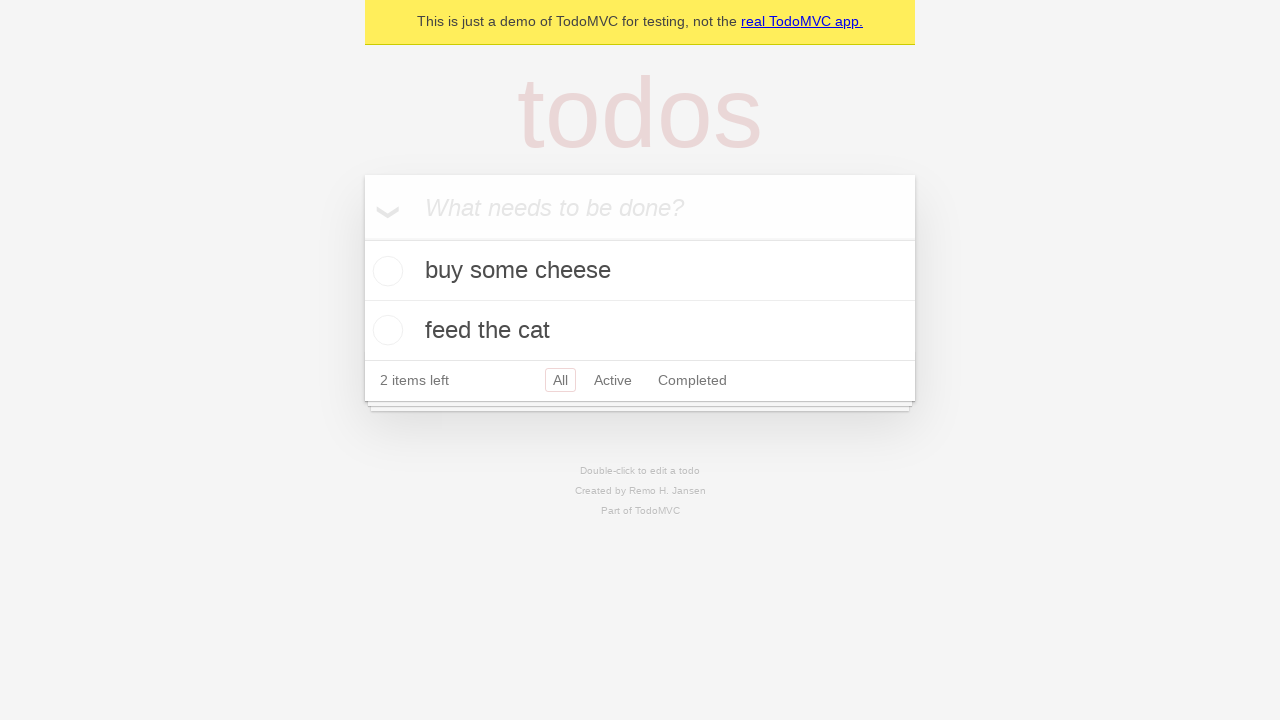

Filled todo input with 'book a doctors appointment' on internal:attr=[placeholder="What needs to be done?"i]
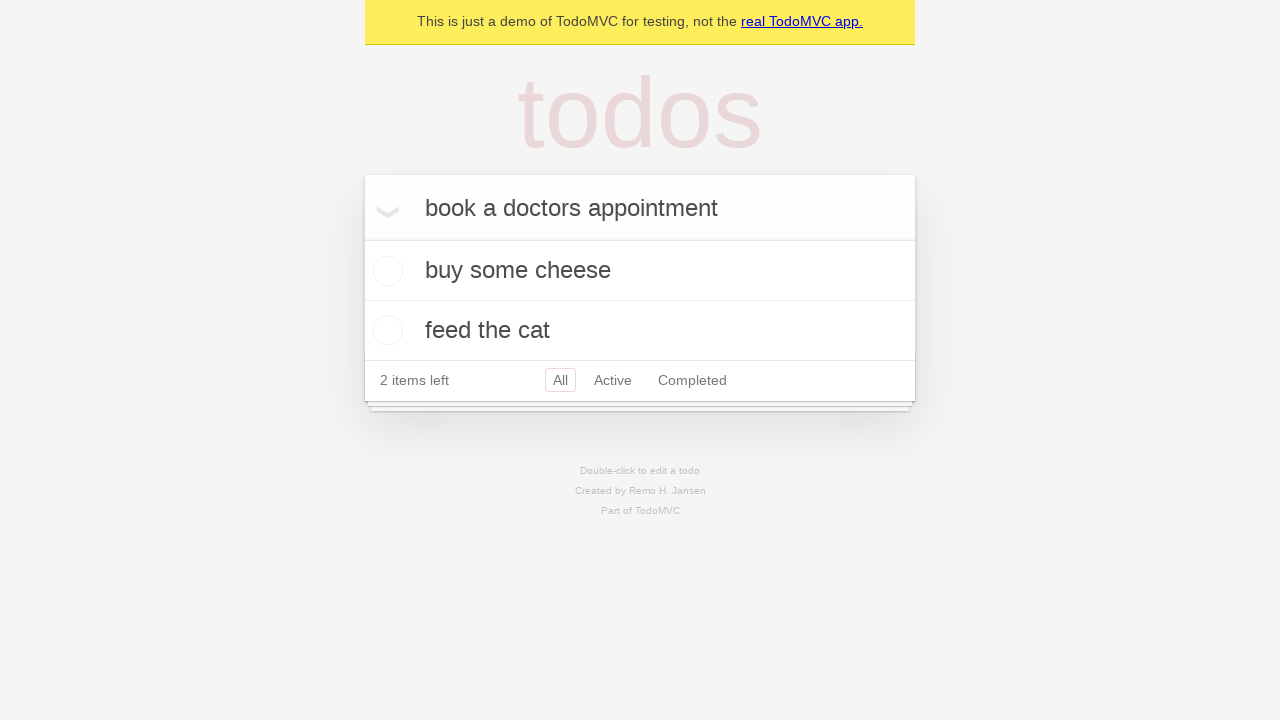

Pressed Enter to create third todo on internal:attr=[placeholder="What needs to be done?"i]
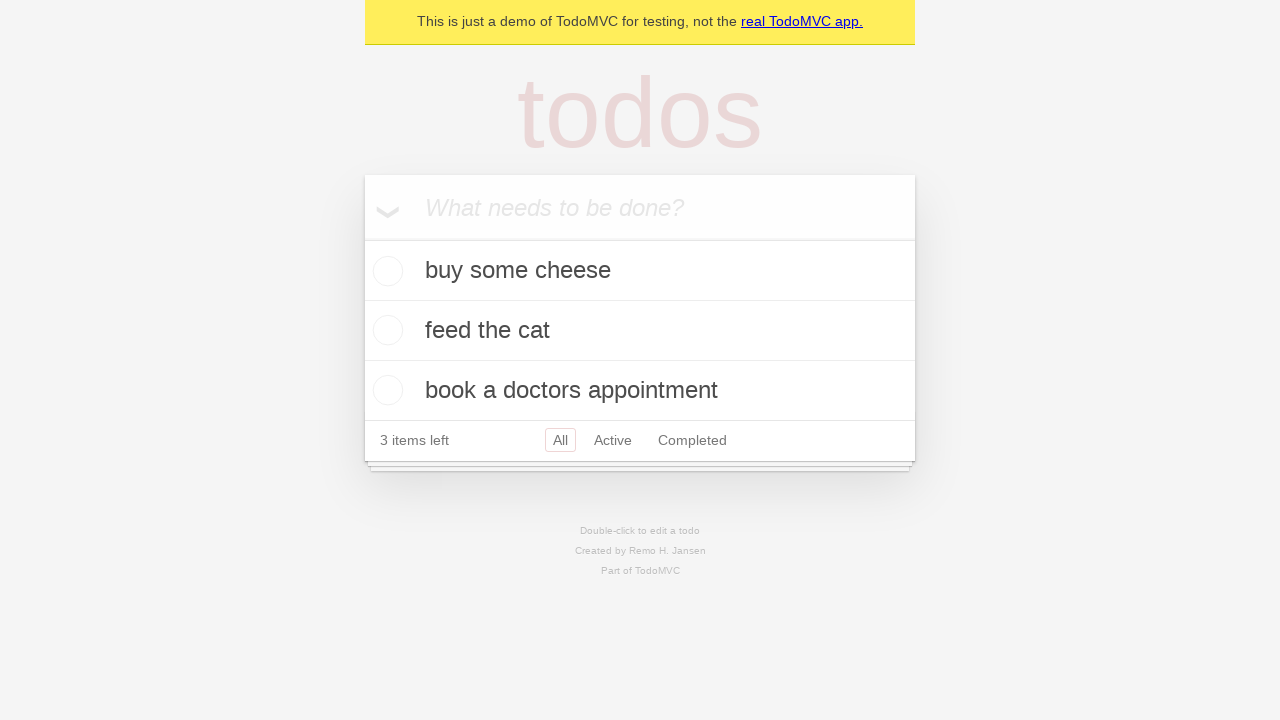

Waited for third todo to appear
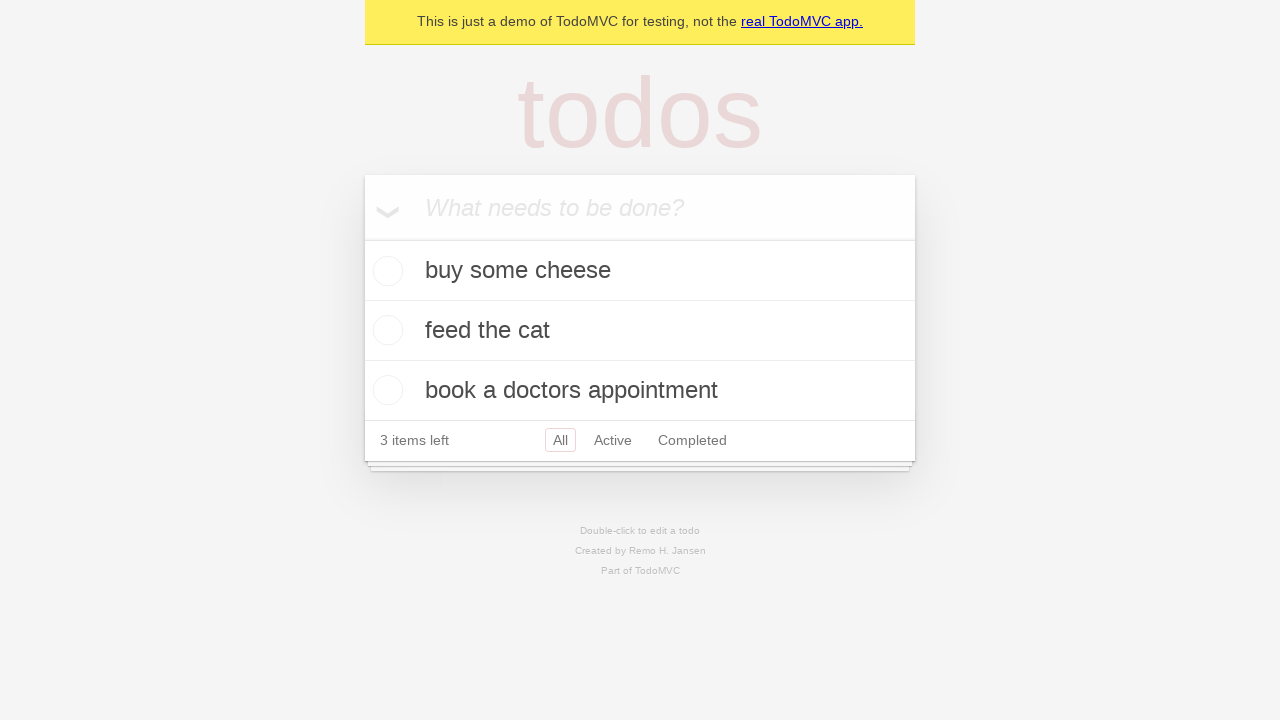

Checked the second todo item as completed at (385, 330) on [data-testid='todo-item'] >> nth=1 >> internal:role=checkbox
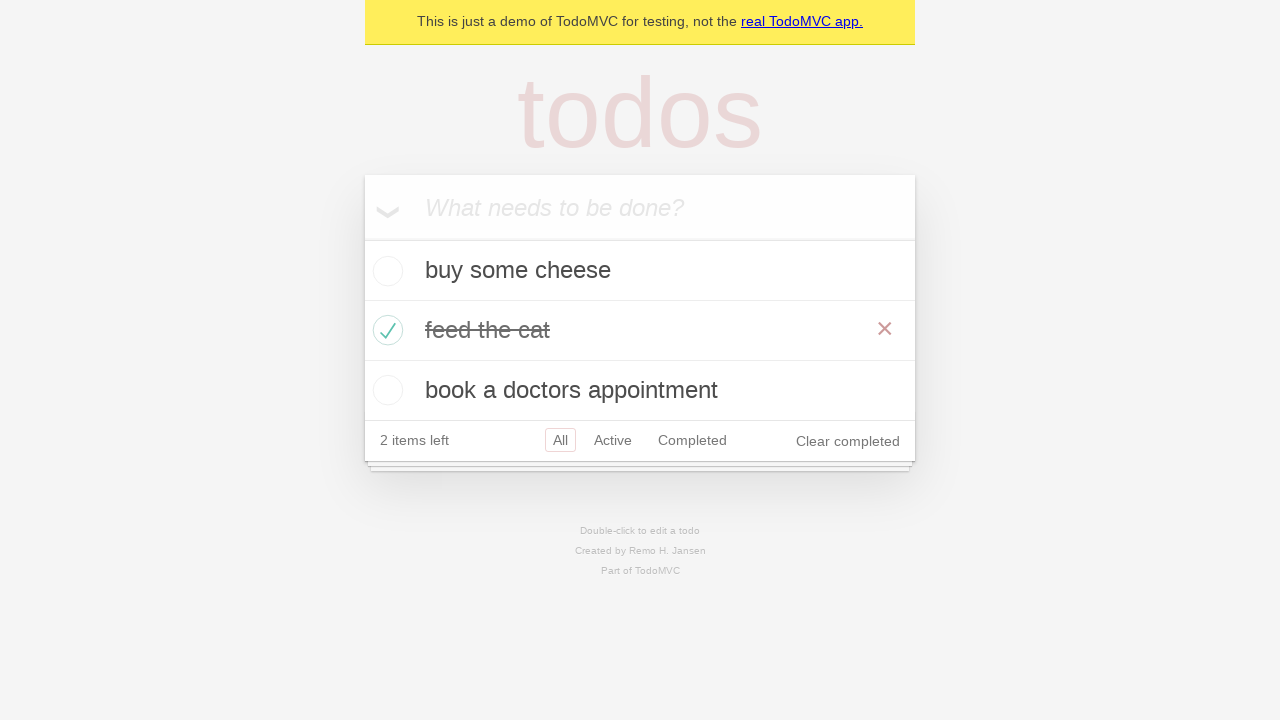

Clicked 'Clear completed' button to remove completed items at (848, 441) on internal:role=button[name="Clear completed"i]
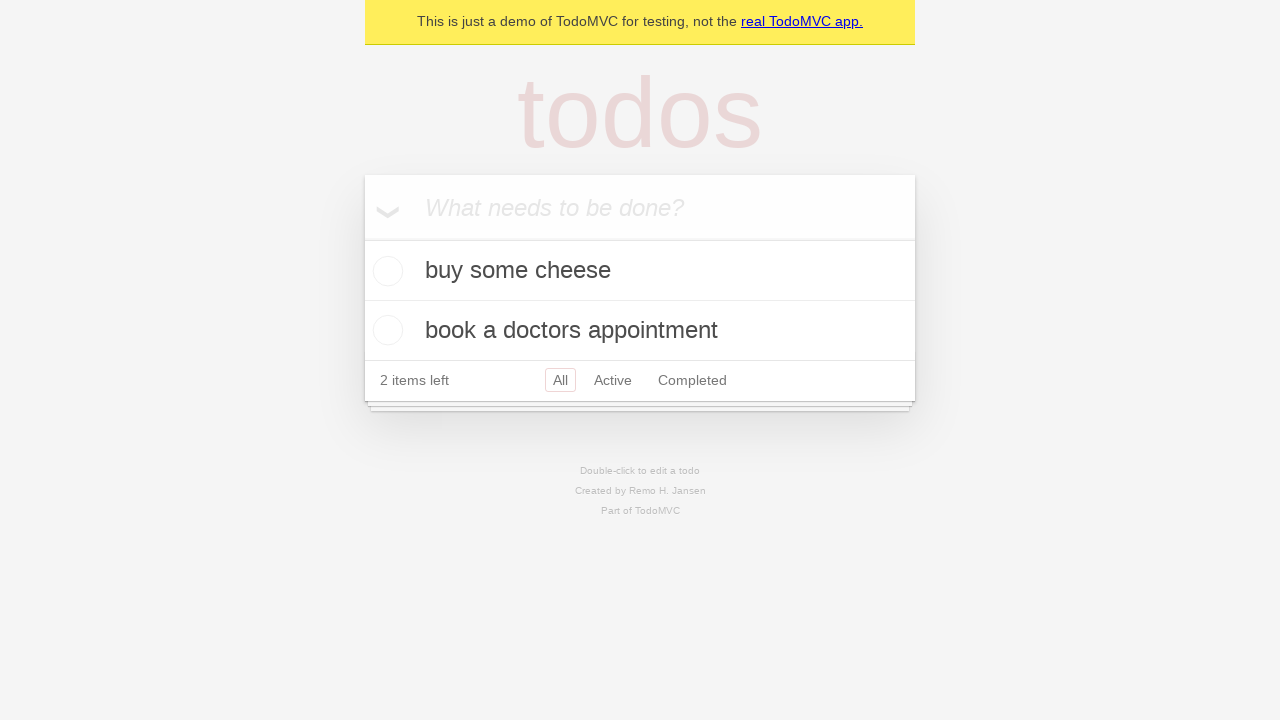

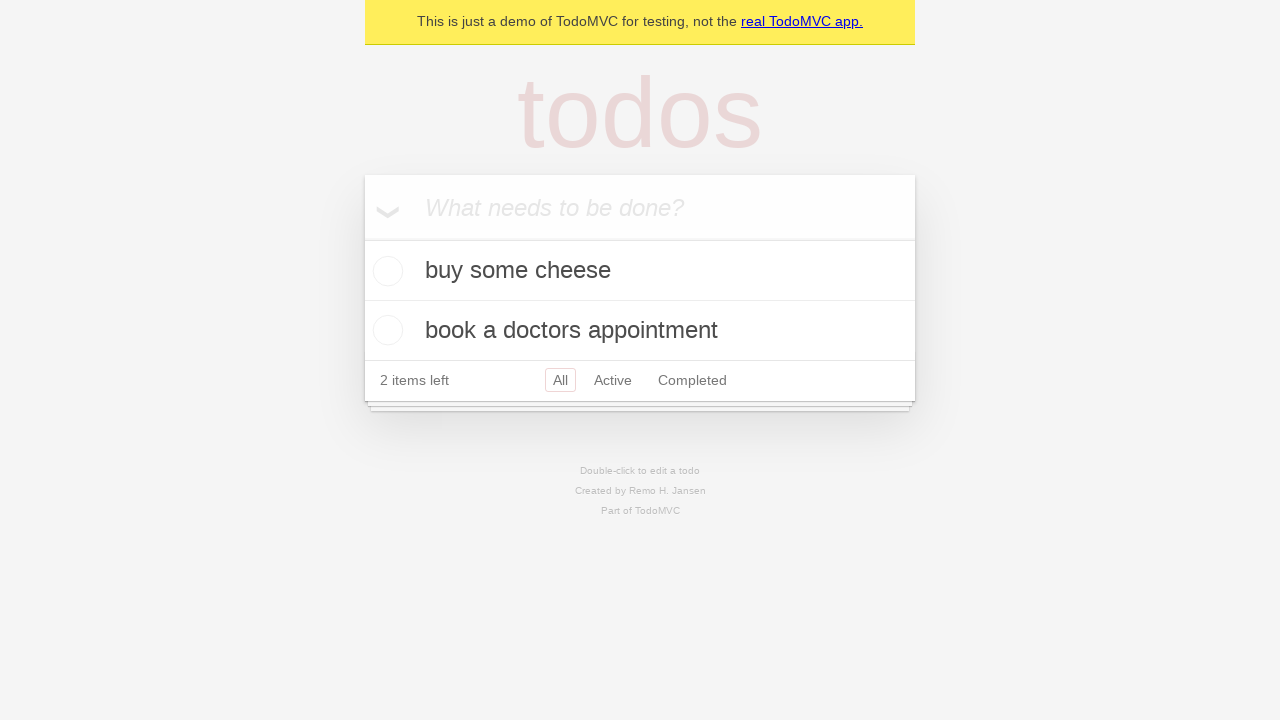